Tests navigation on Selenium documentation site by clicking the WebDriver documentation link and verifying the page title changes to include "WebDriver"

Starting URL: https://selenium.dev/documentation

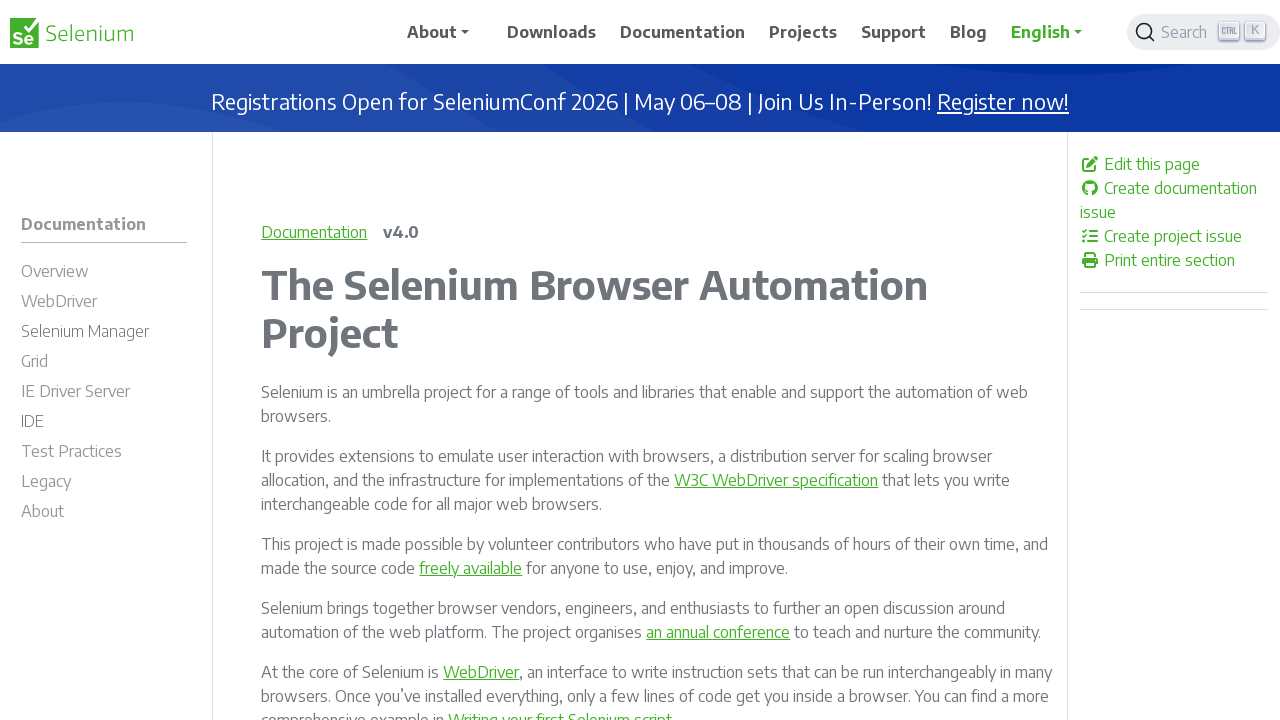

WebDriver documentation link selector loaded
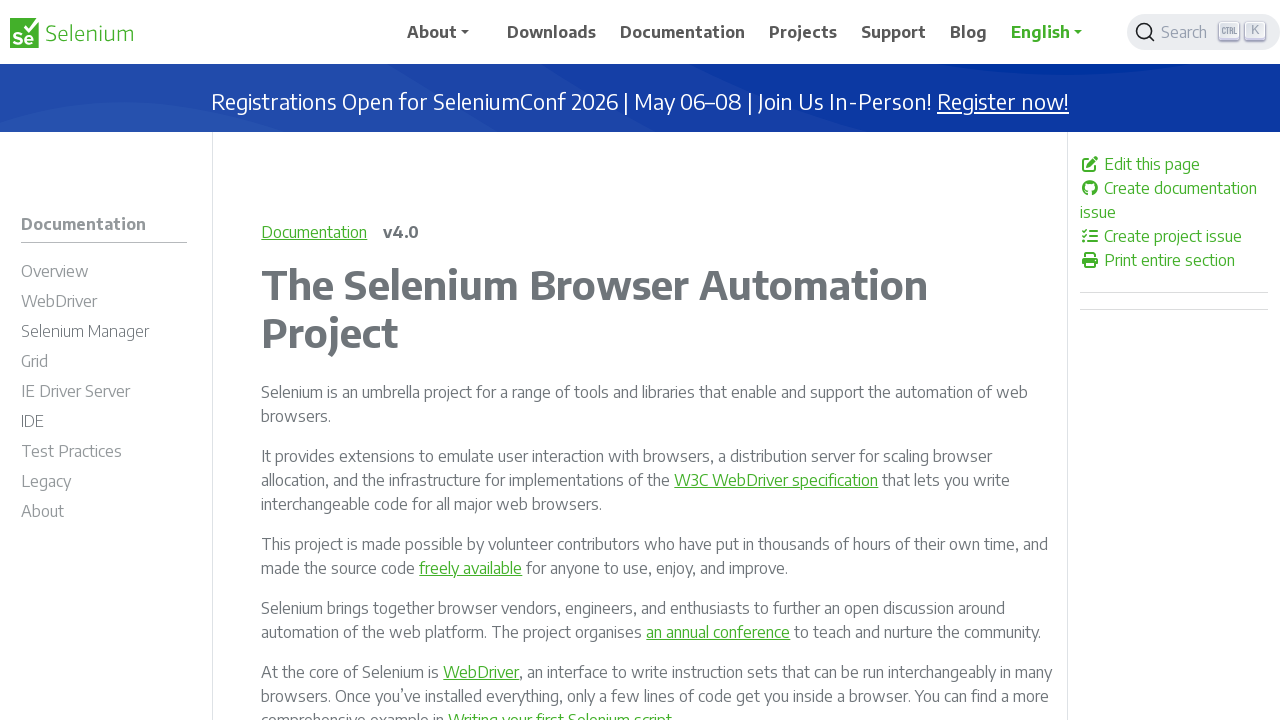

Clicked WebDriver documentation link at (104, 304) on #m-documentationwebdriver
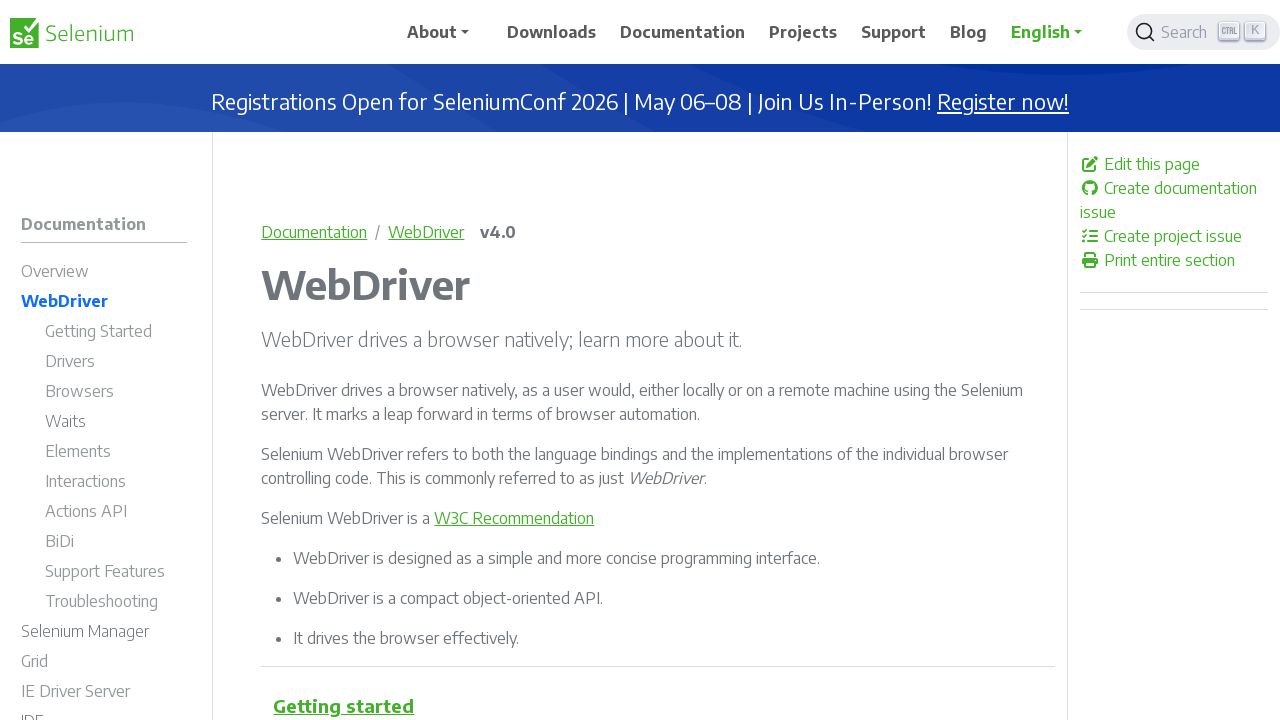

Page loaded completely (domcontentloaded)
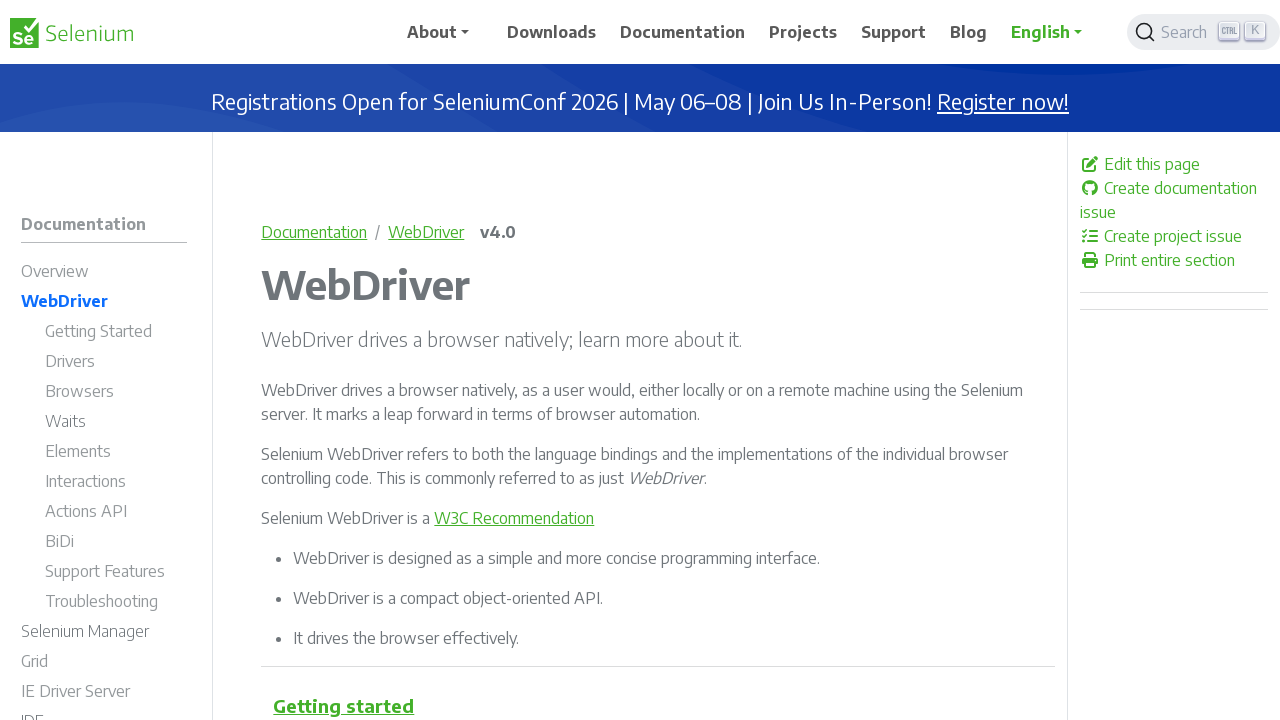

Verified page title contains 'WebDriver'
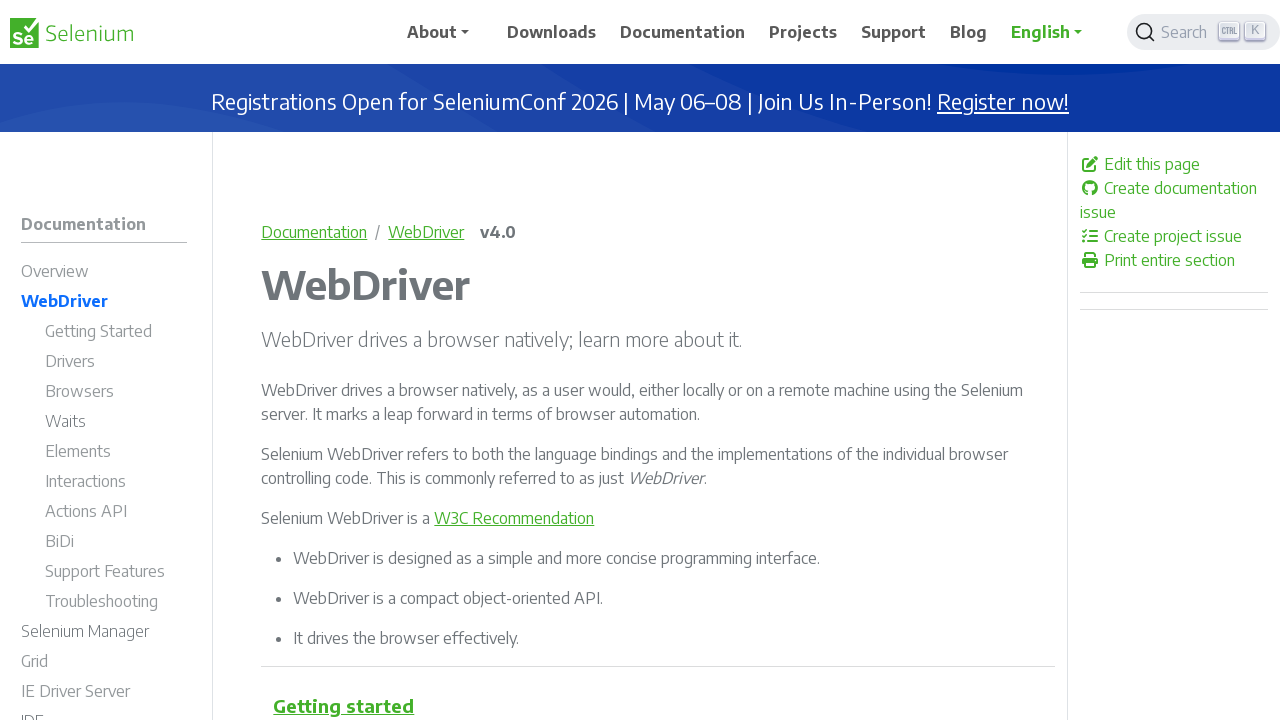

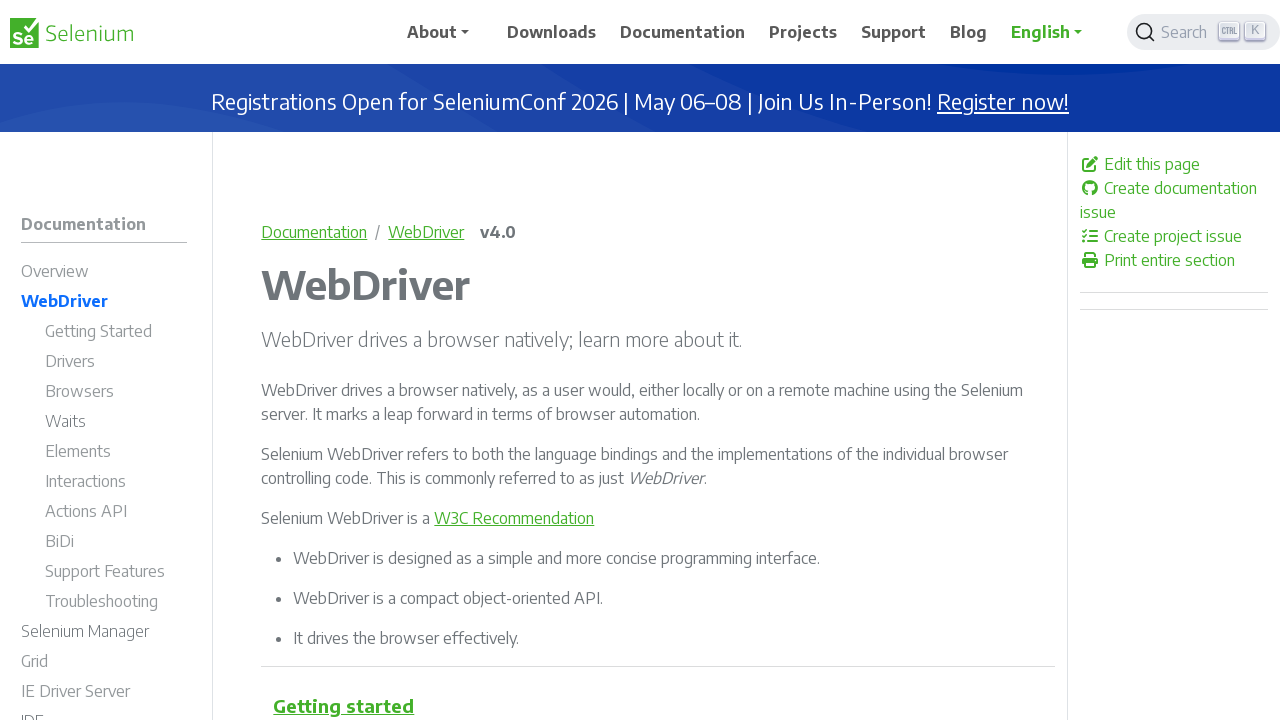